Tests data table sorting with attributes by clicking the dues column header and verifying ascending order

Starting URL: http://the-internet.herokuapp.com/tables

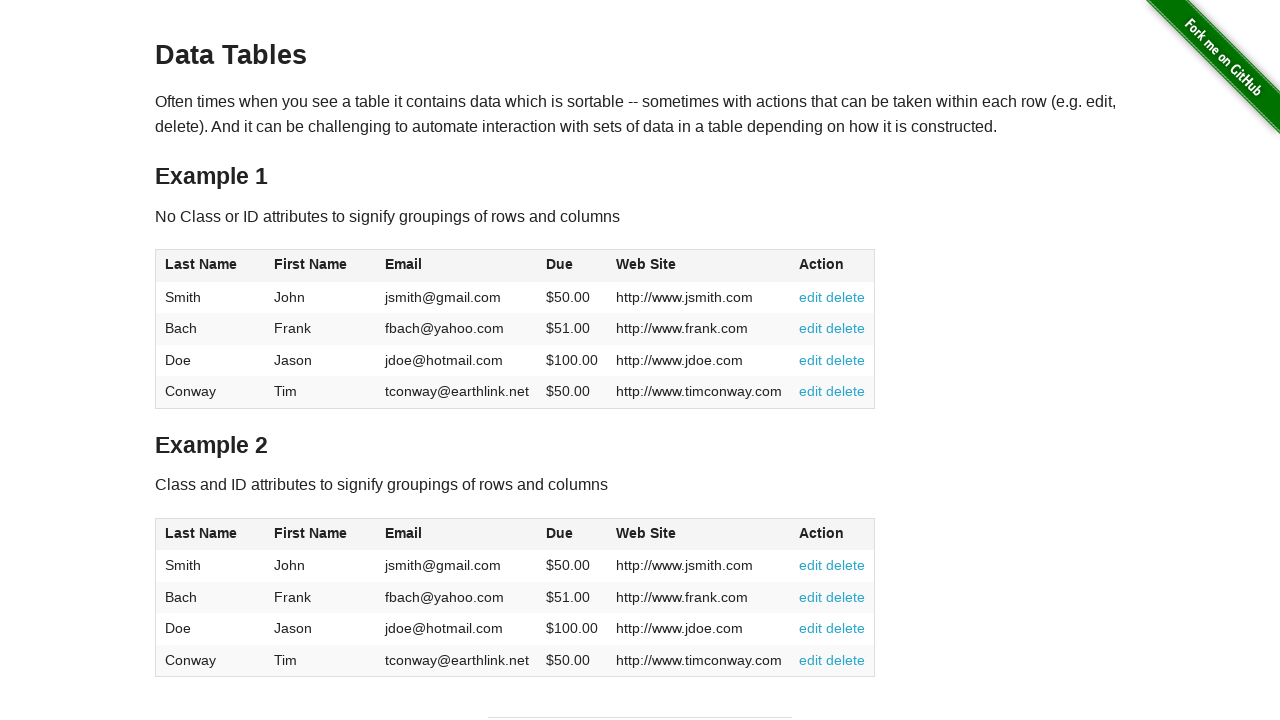

Clicked dues column header to sort ascending at (560, 533) on #table2 thead .dues
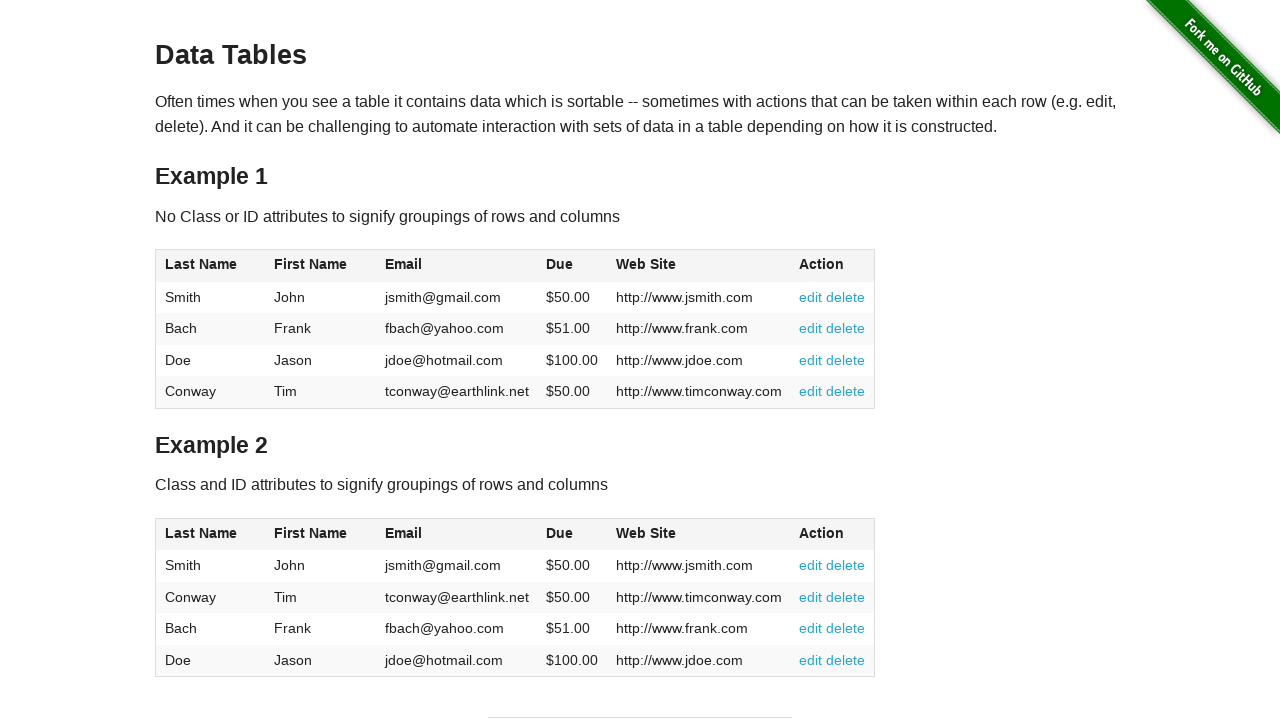

Waited for table data to be present in dues column
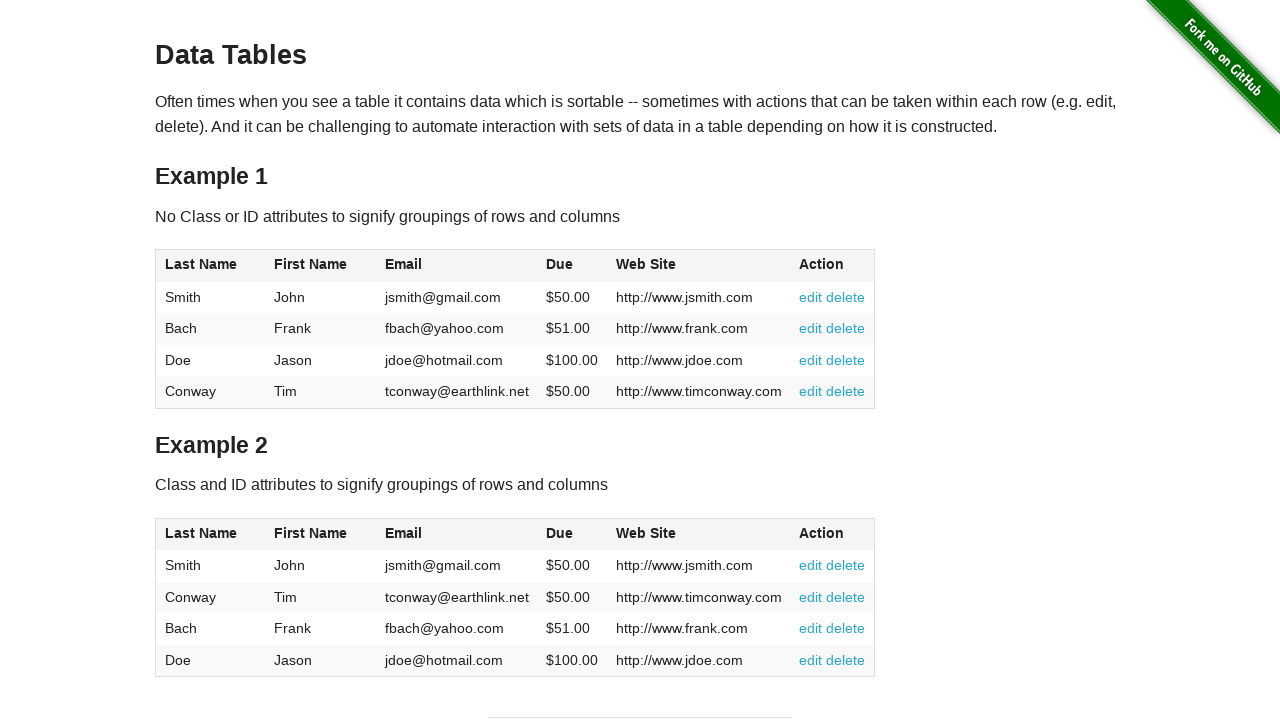

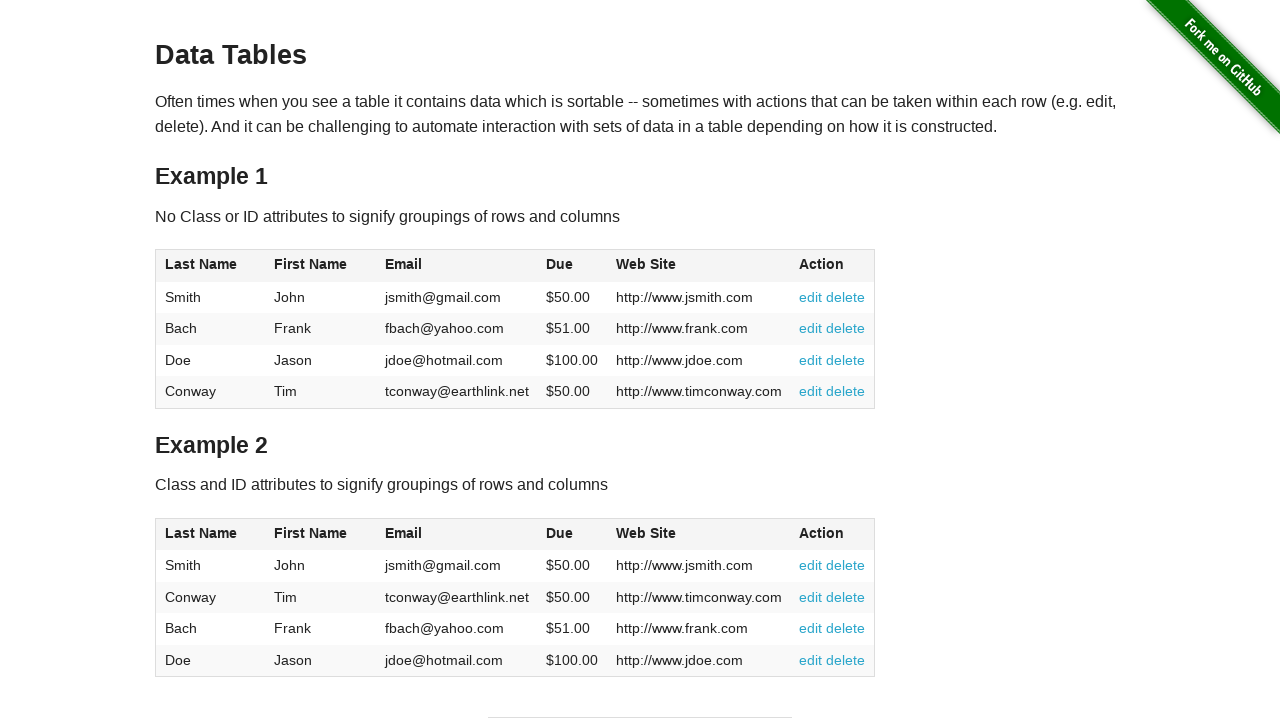